Tests bus ticket booking flow from Hyderabad to Guntur with date selection, using xpath variables for locators.

Starting URL: https://www.apsrtconline.in/

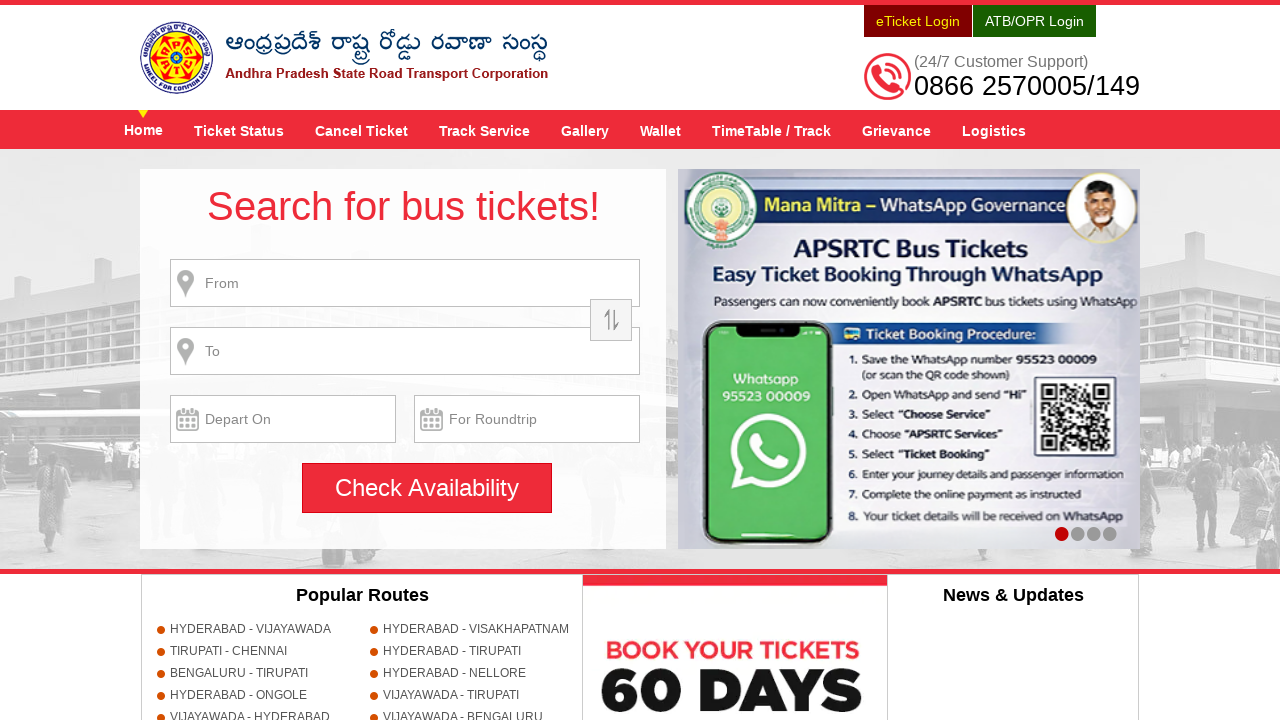

Filled source city field with 'HYDERABAD' on //*[@size='22' and @name='source']
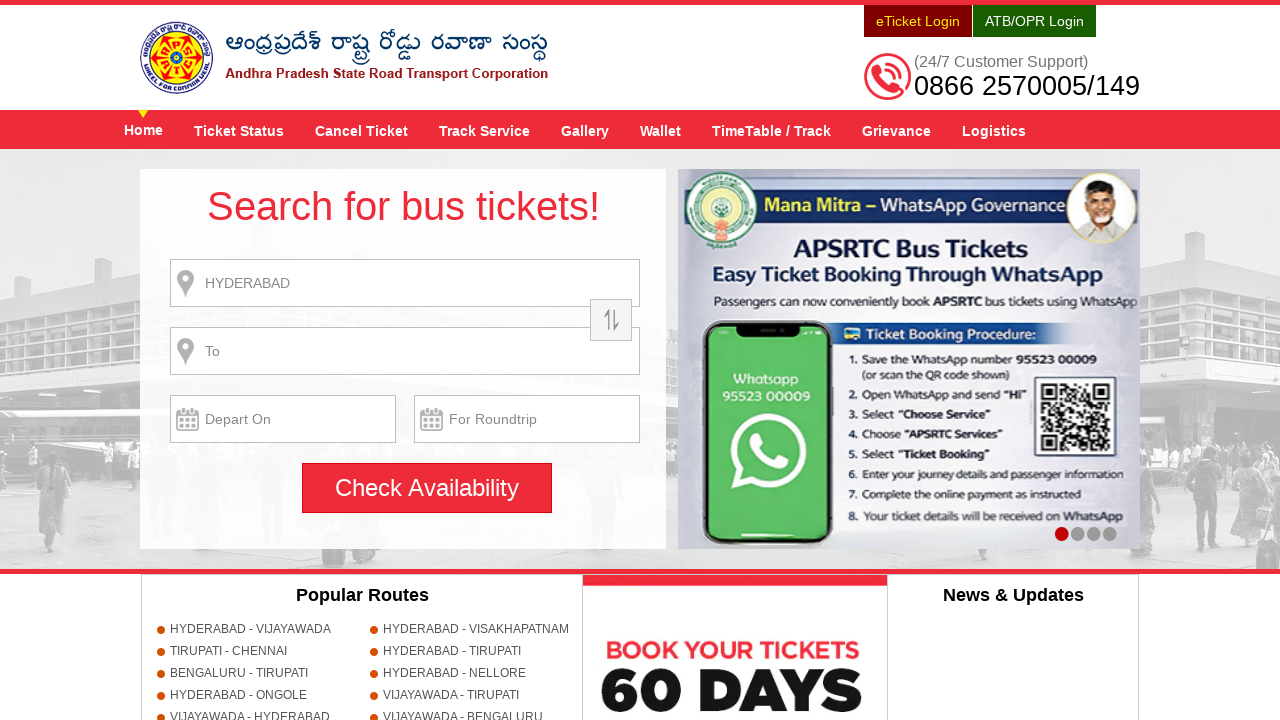

Waited 1 second for source city field to process
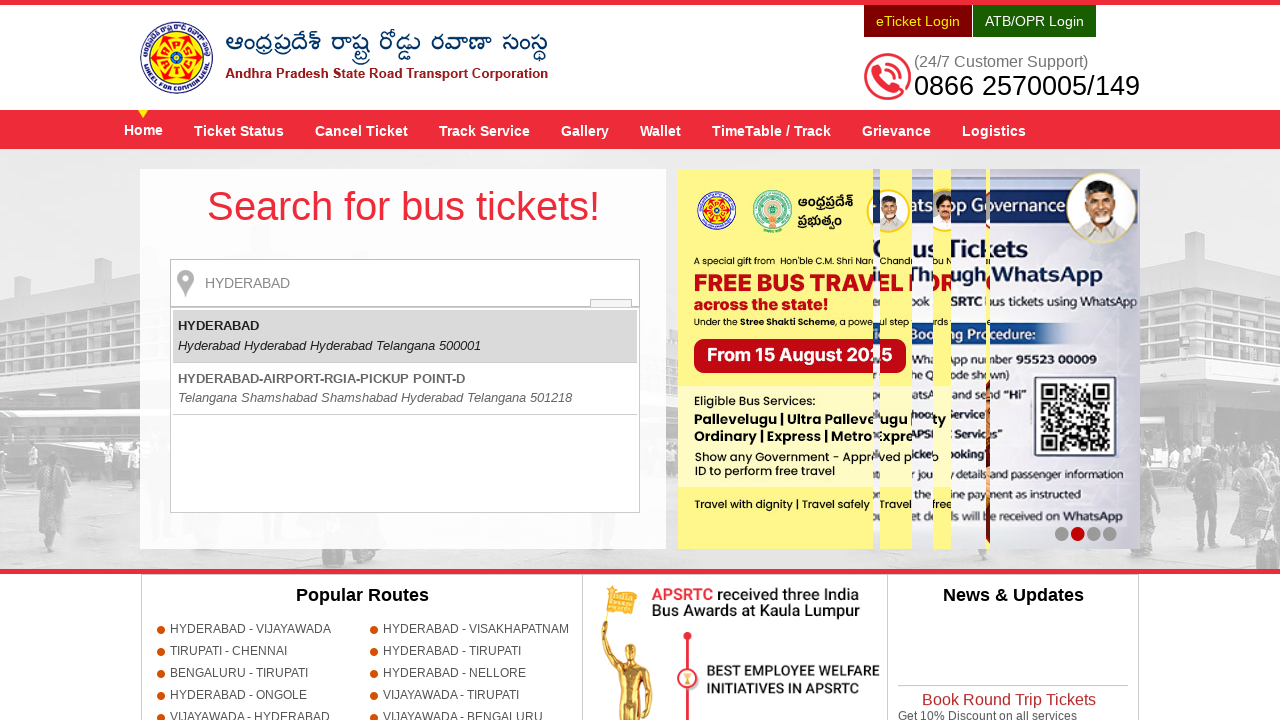

Pressed Enter to confirm source city selection
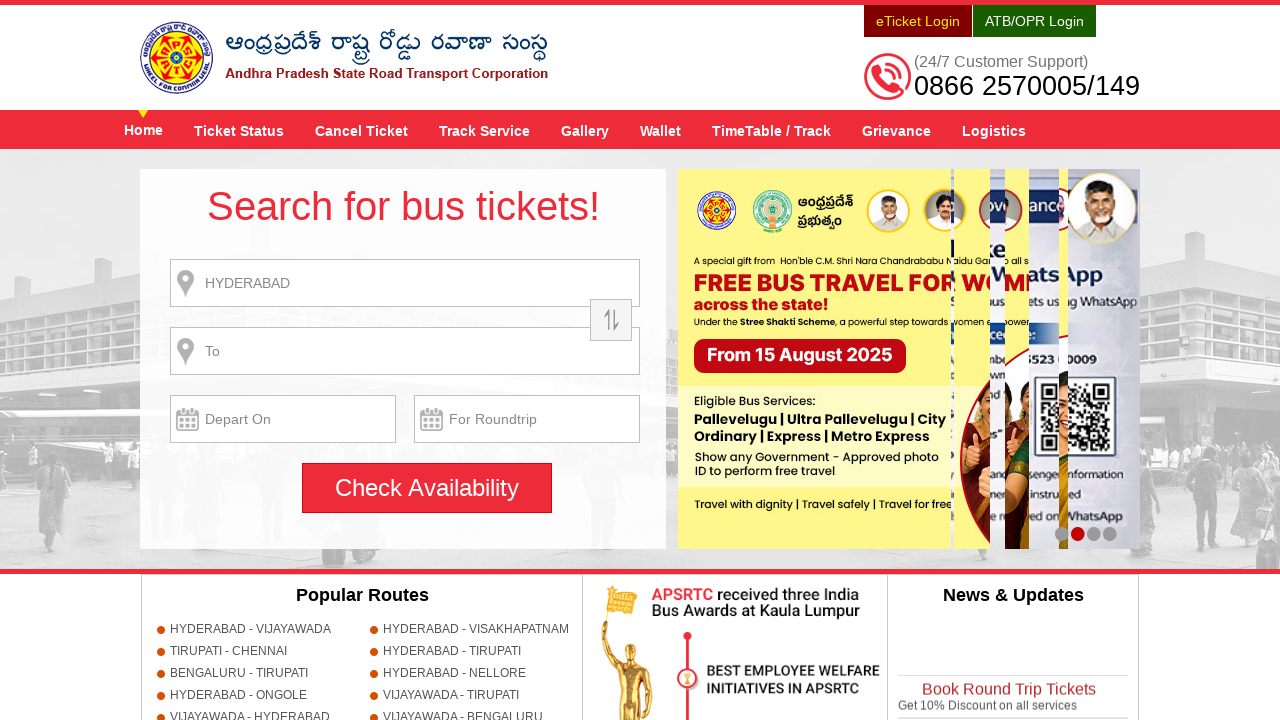

Filled destination city field with 'GUNTUR' on //input[contains(@id, 'toPlaceN')]
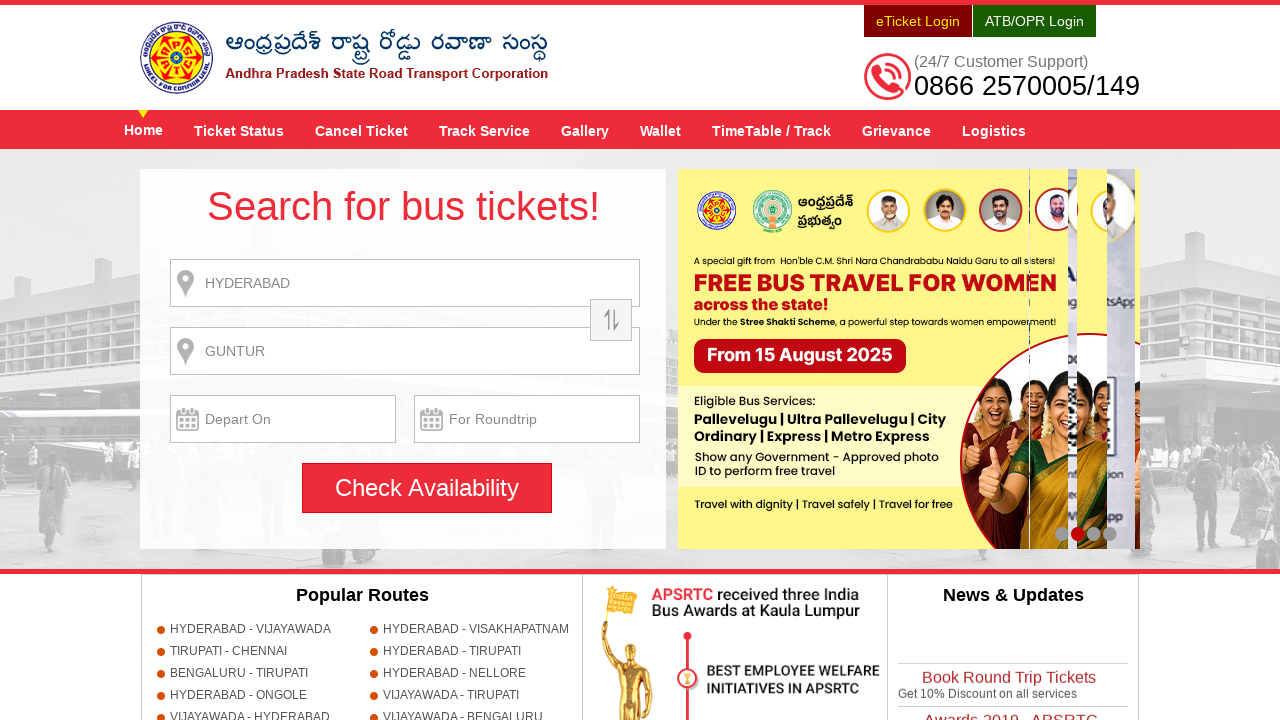

Waited 1 second for destination city field to process
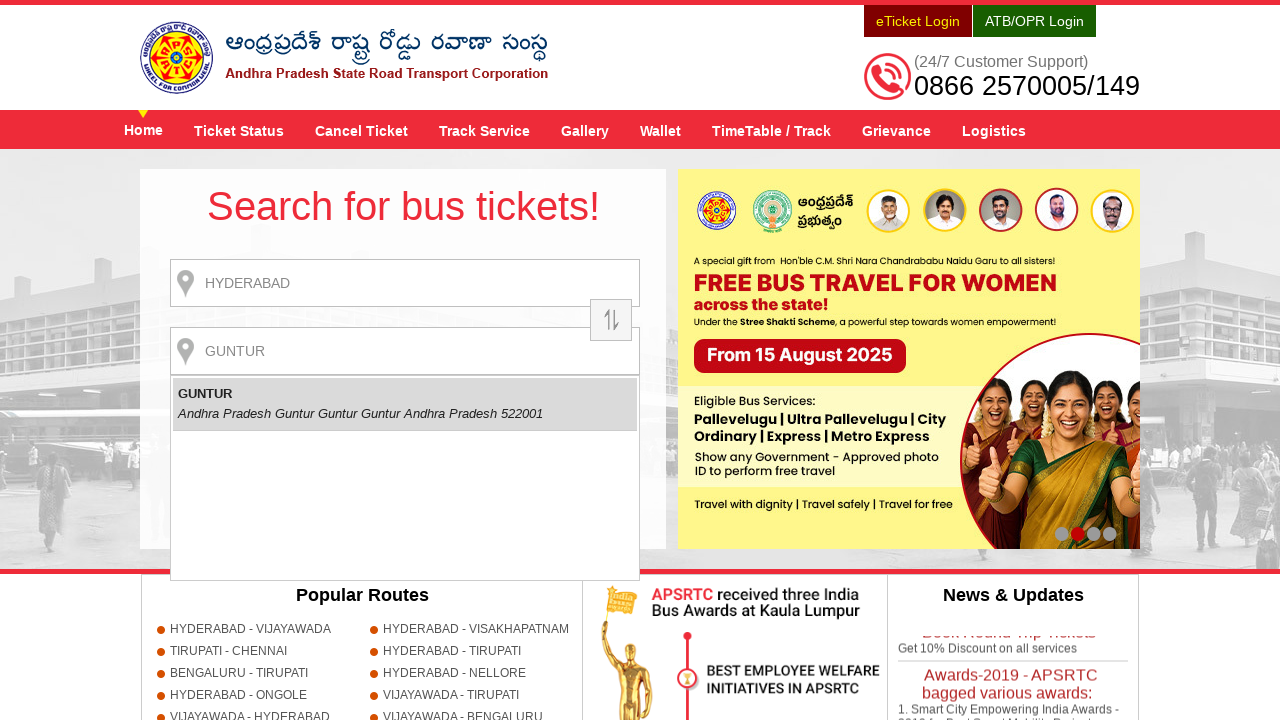

Pressed Enter to confirm destination city selection
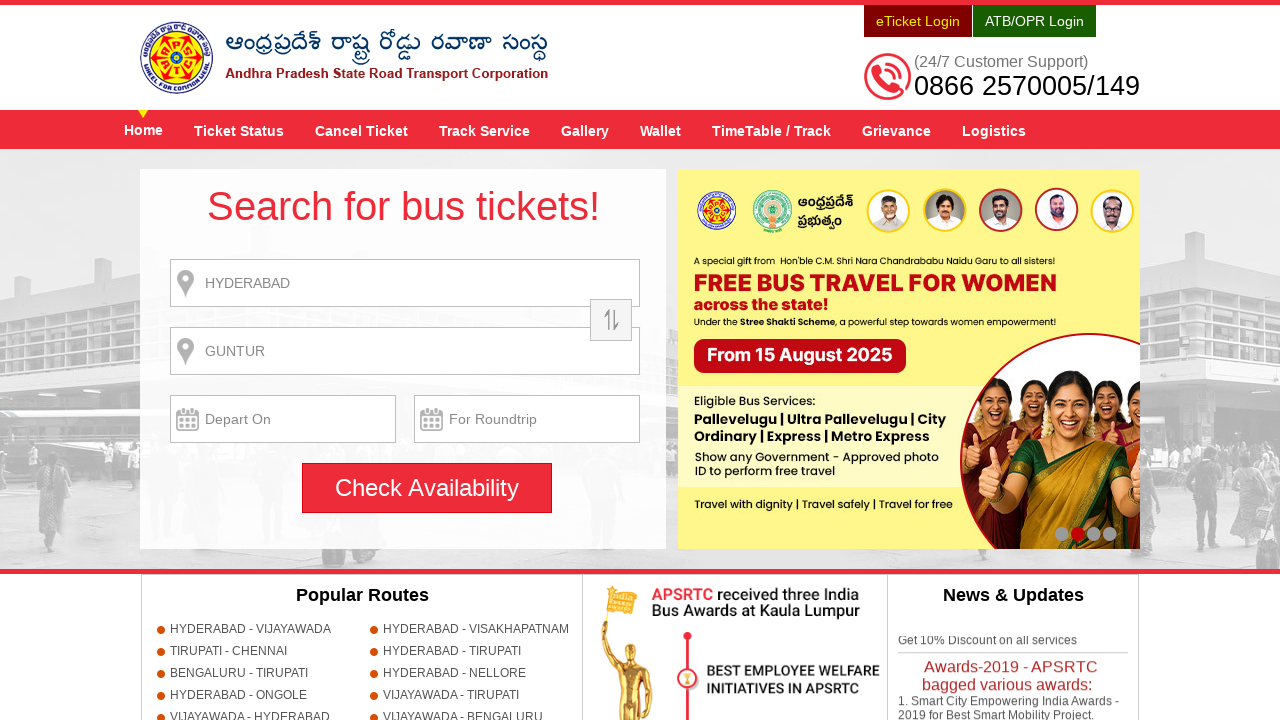

Clicked on journey date picker at (283, 419) on input#txtJourneyDate
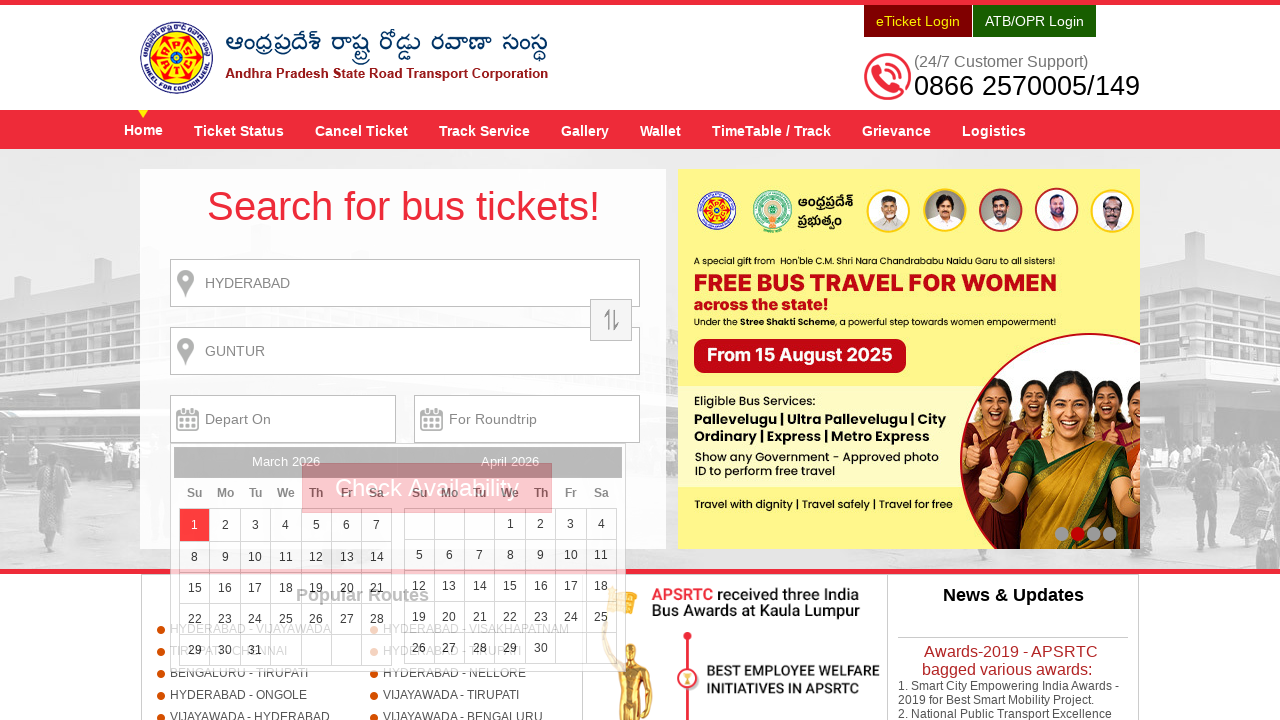

Selected date 10 from the calendar at (255, 557) on xpath=//a[text()='10']
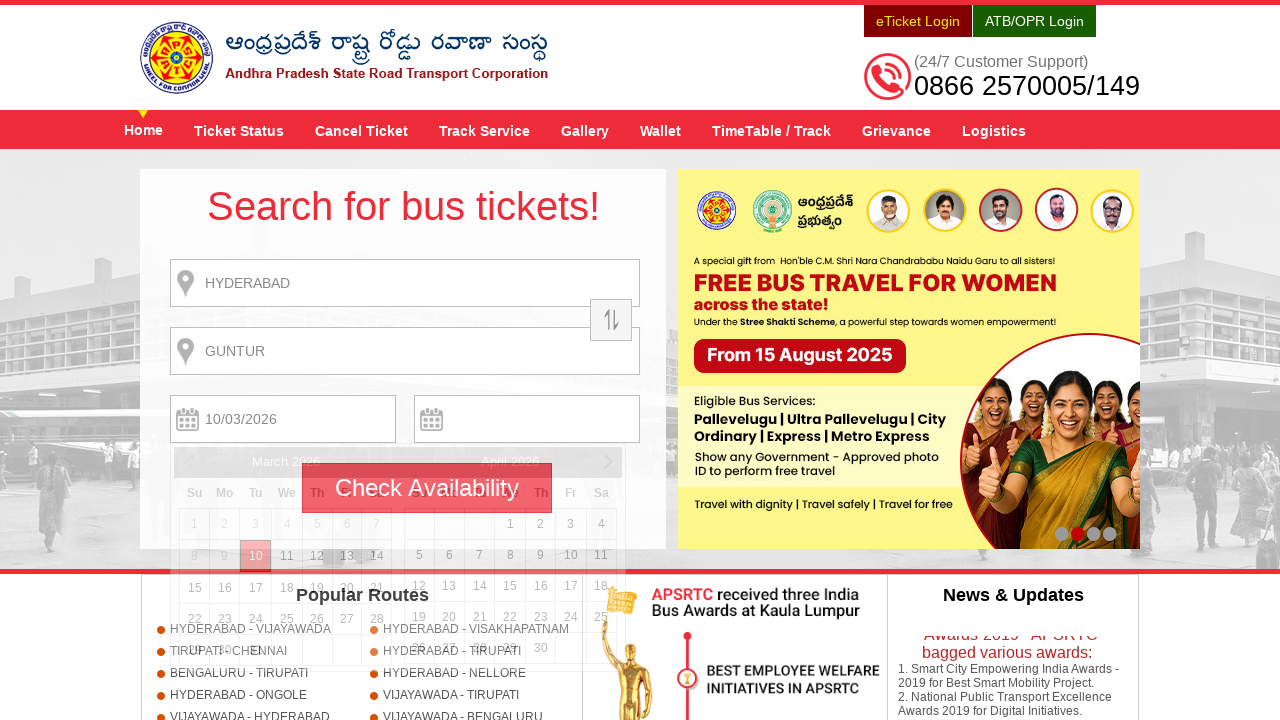

Clicked search button to find buses from Hyderabad to Guntur at (427, 488) on input#searchBtn
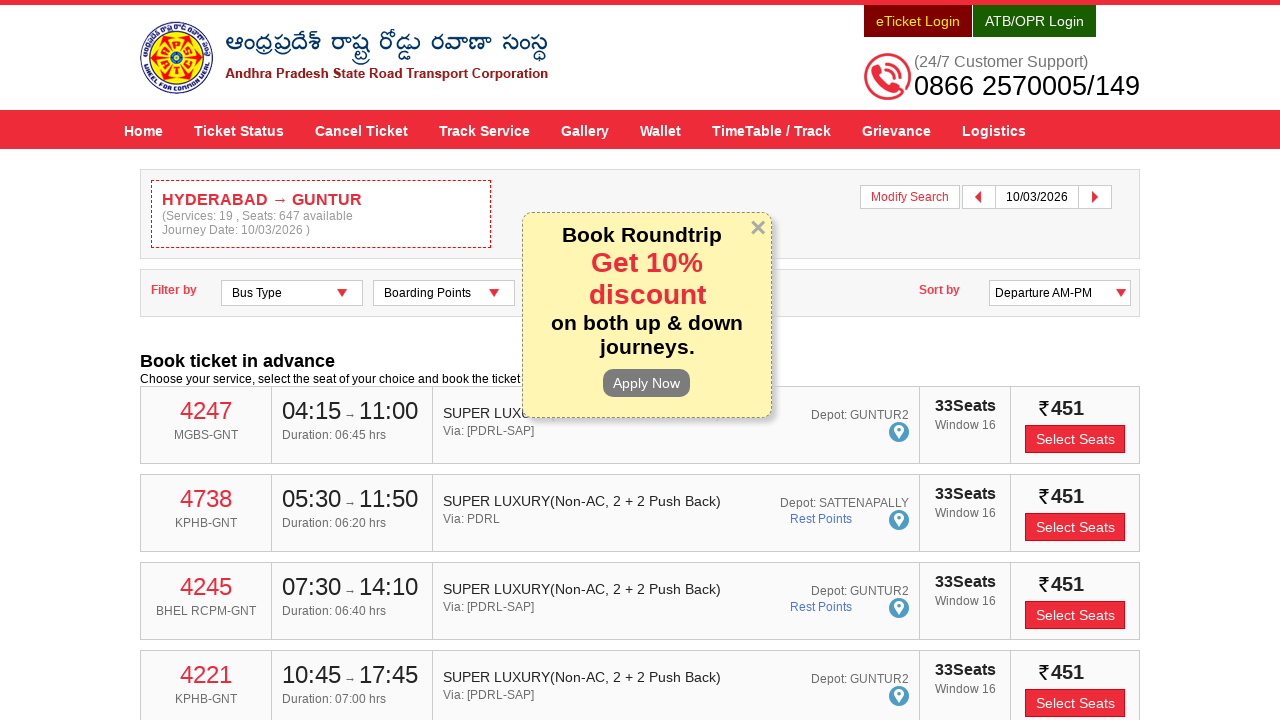

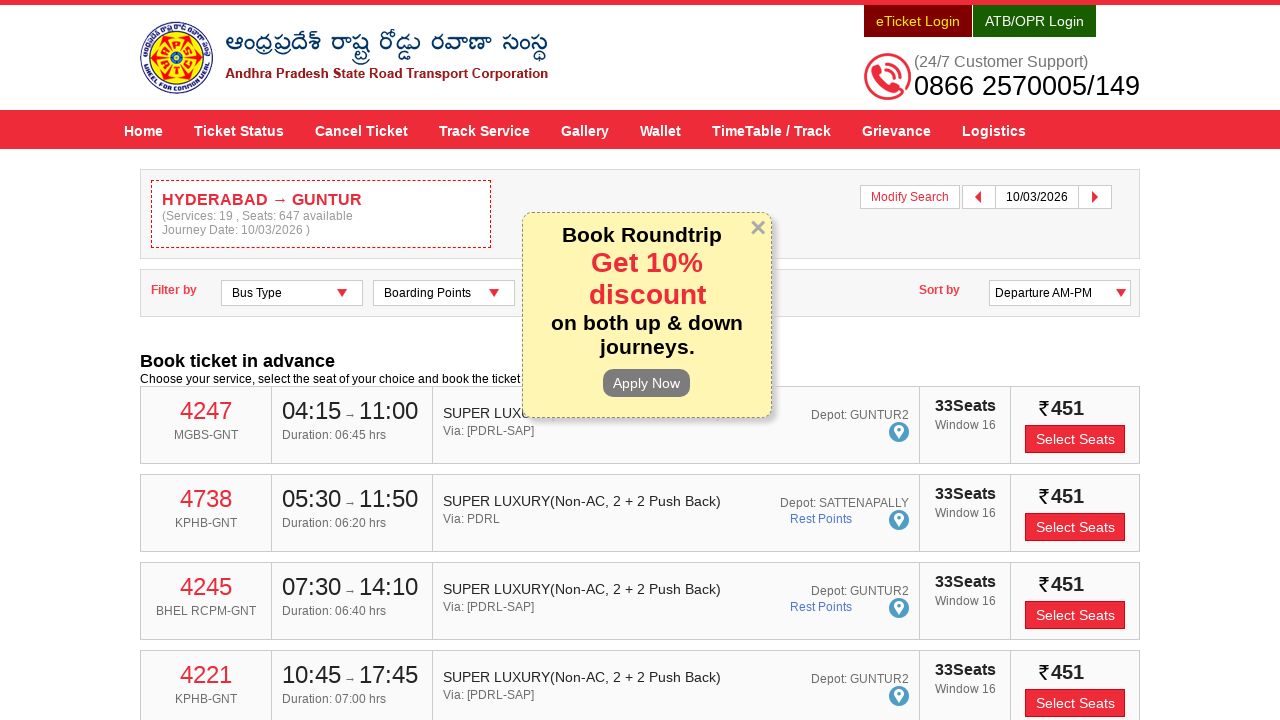